Switches to an iframe, verifies content inside it, and switches back

Starting URL: https://demoqa.com/frames

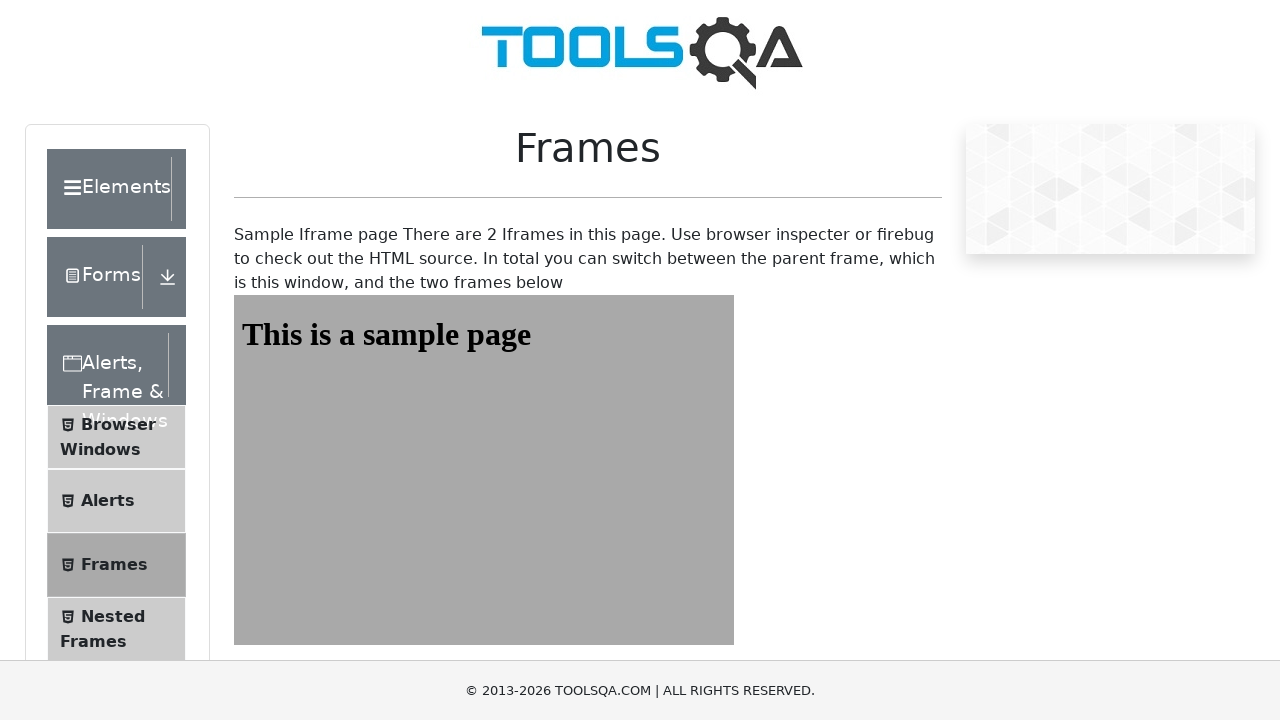

Navigated to https://demoqa.com/frames
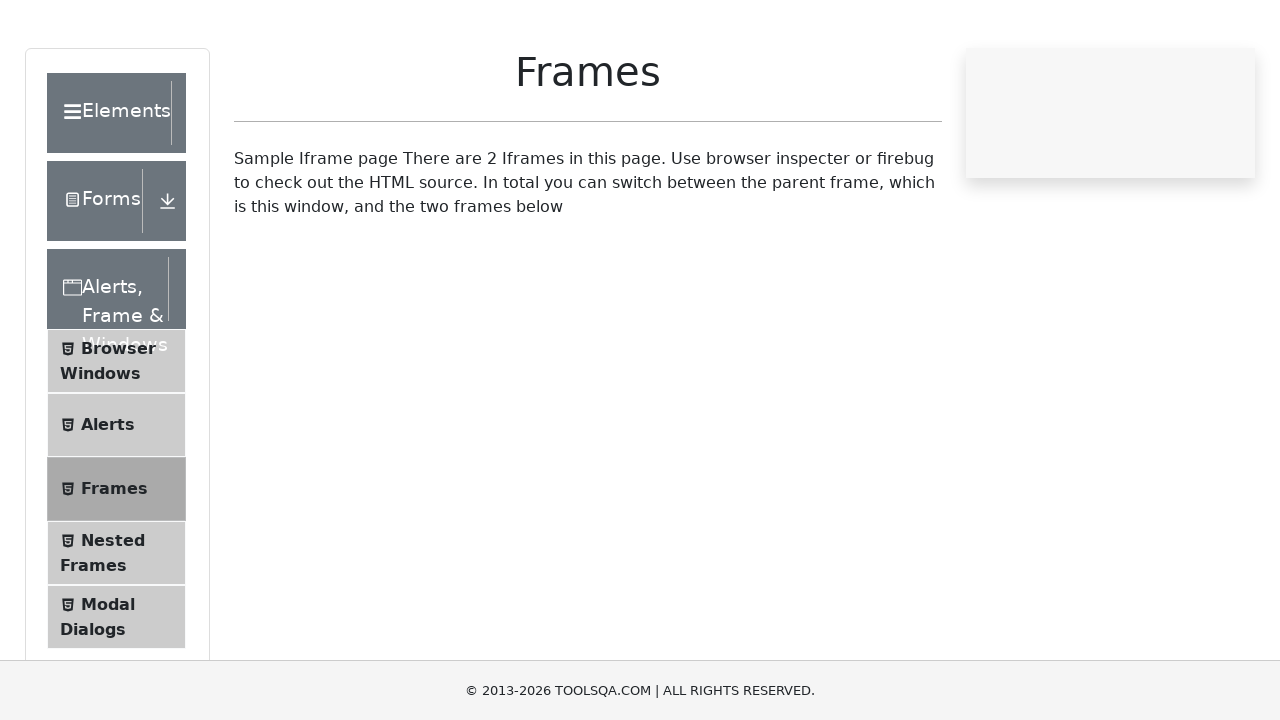

Switched to iframe named 'frame2'
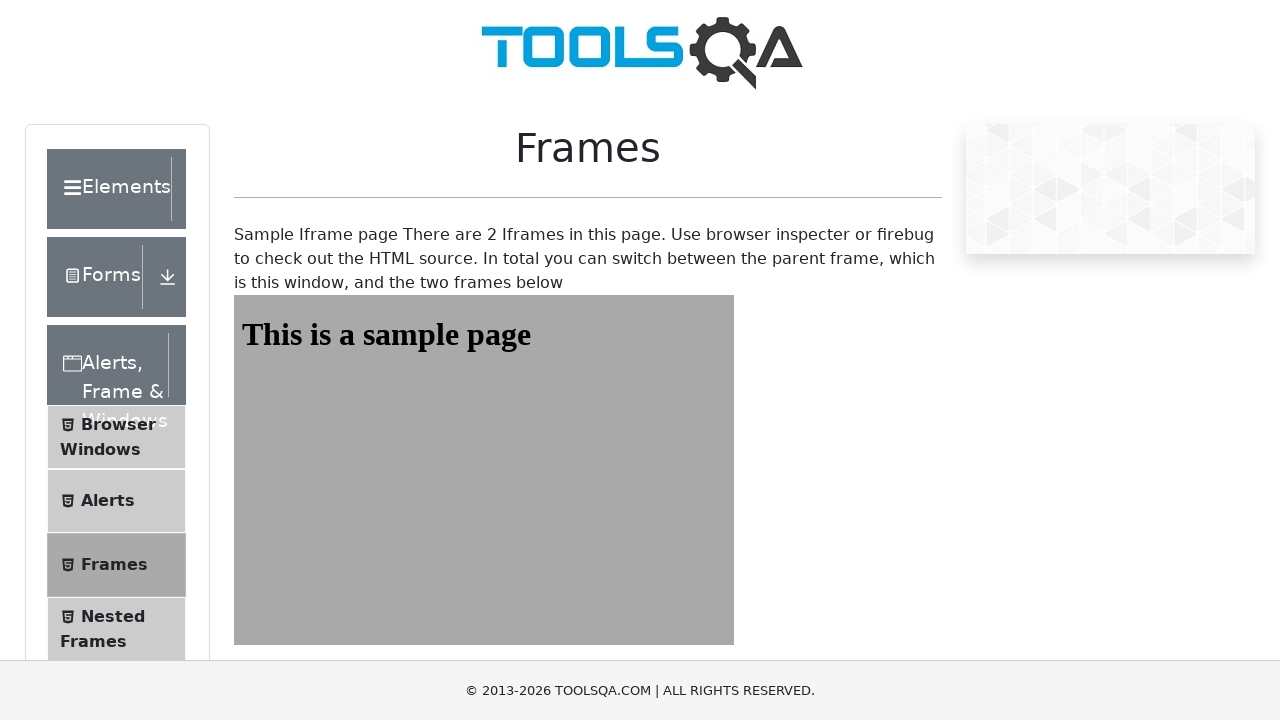

Retrieved heading text from iframe: 'This is a sample page'
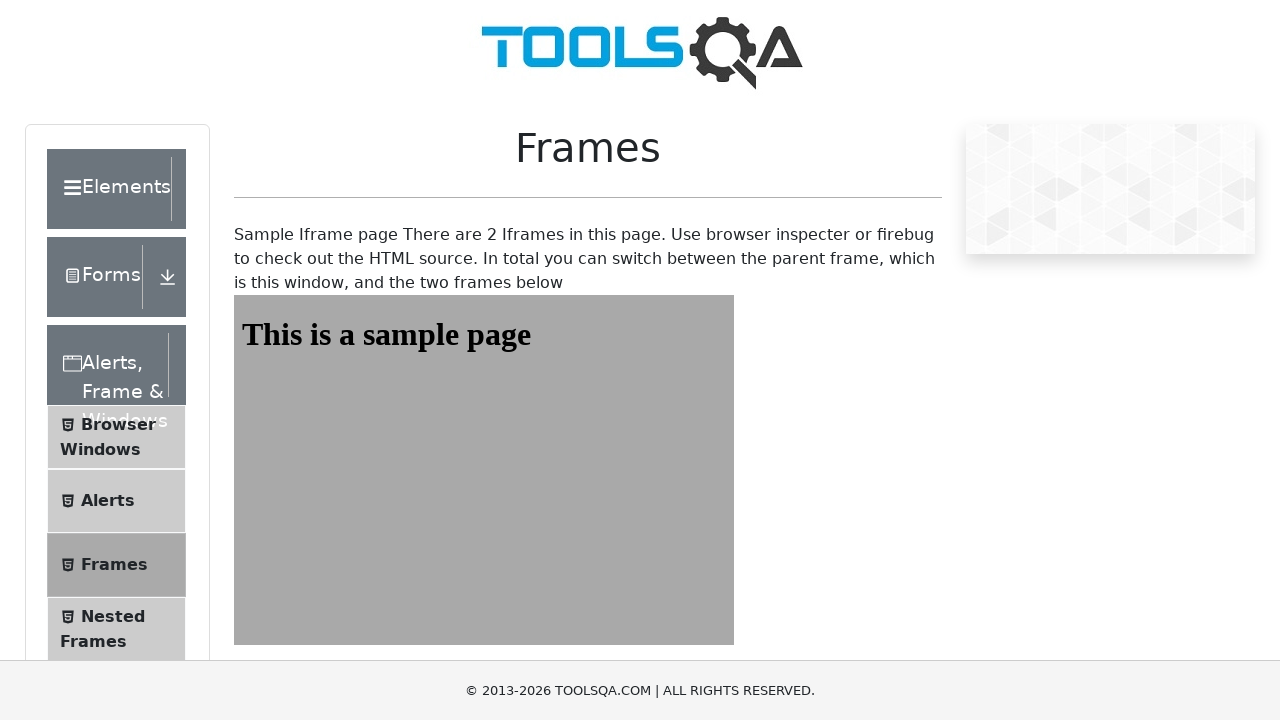

Verified that heading text contains 'This is a sample page'
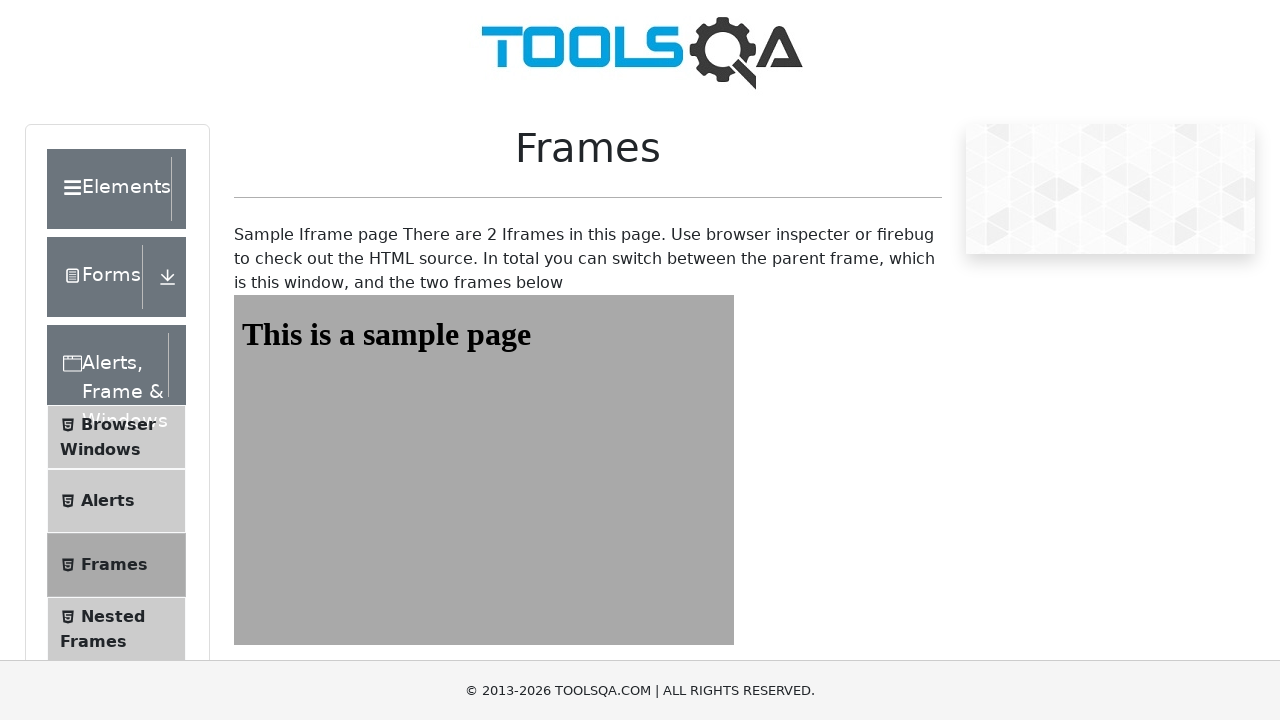

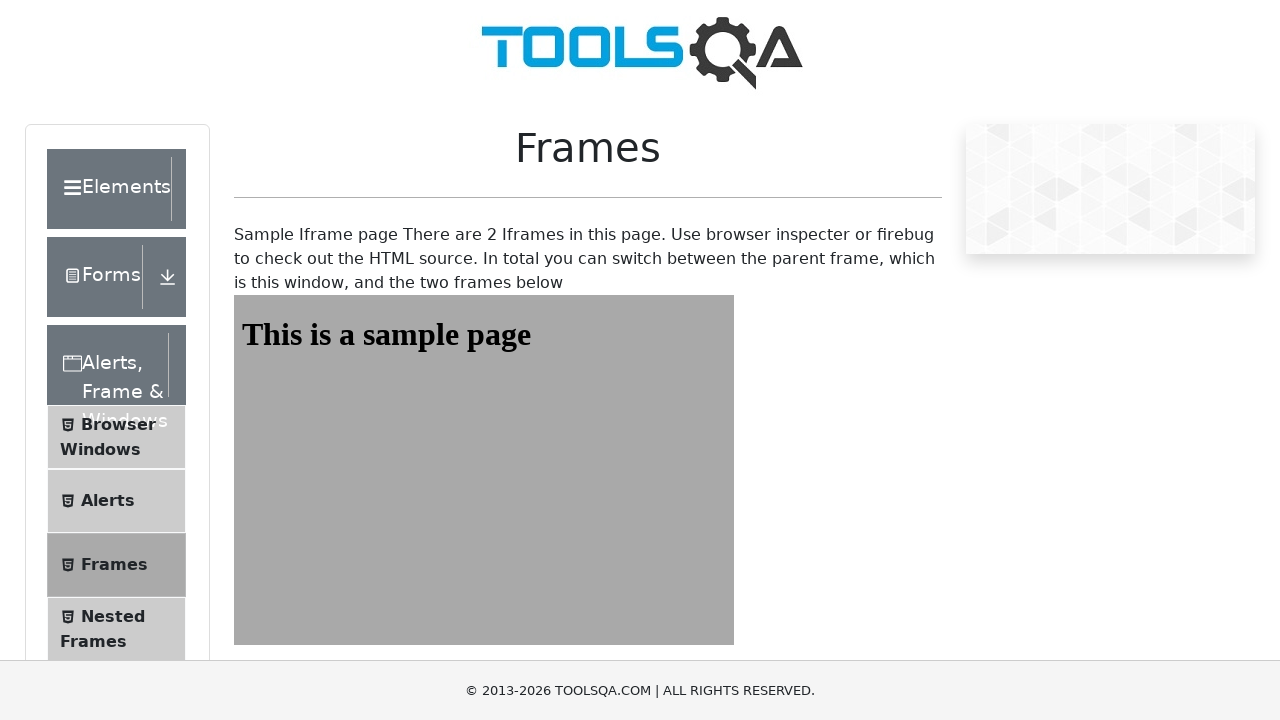